Tests explicit wait functionality by waiting for a price element to display a specific value, then clicking a book button

Starting URL: http://suninjuly.github.io/explicit_wait2.html

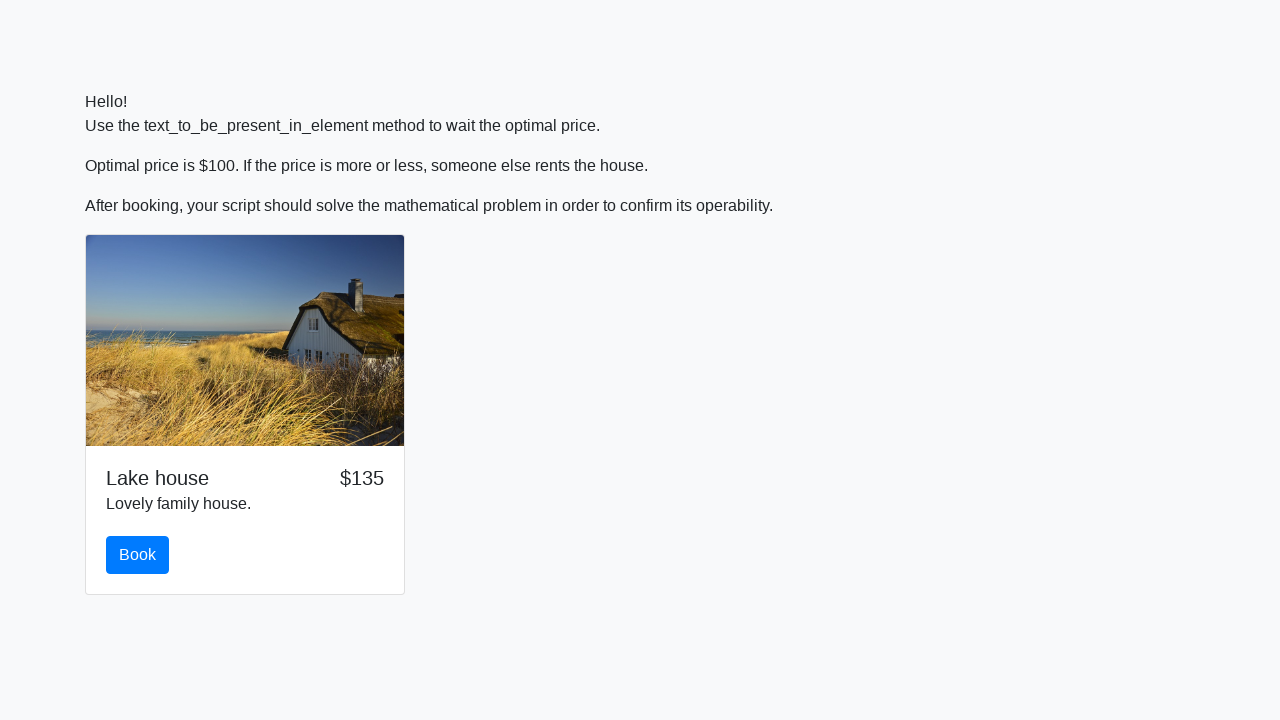

Waited for price element to display value '100'
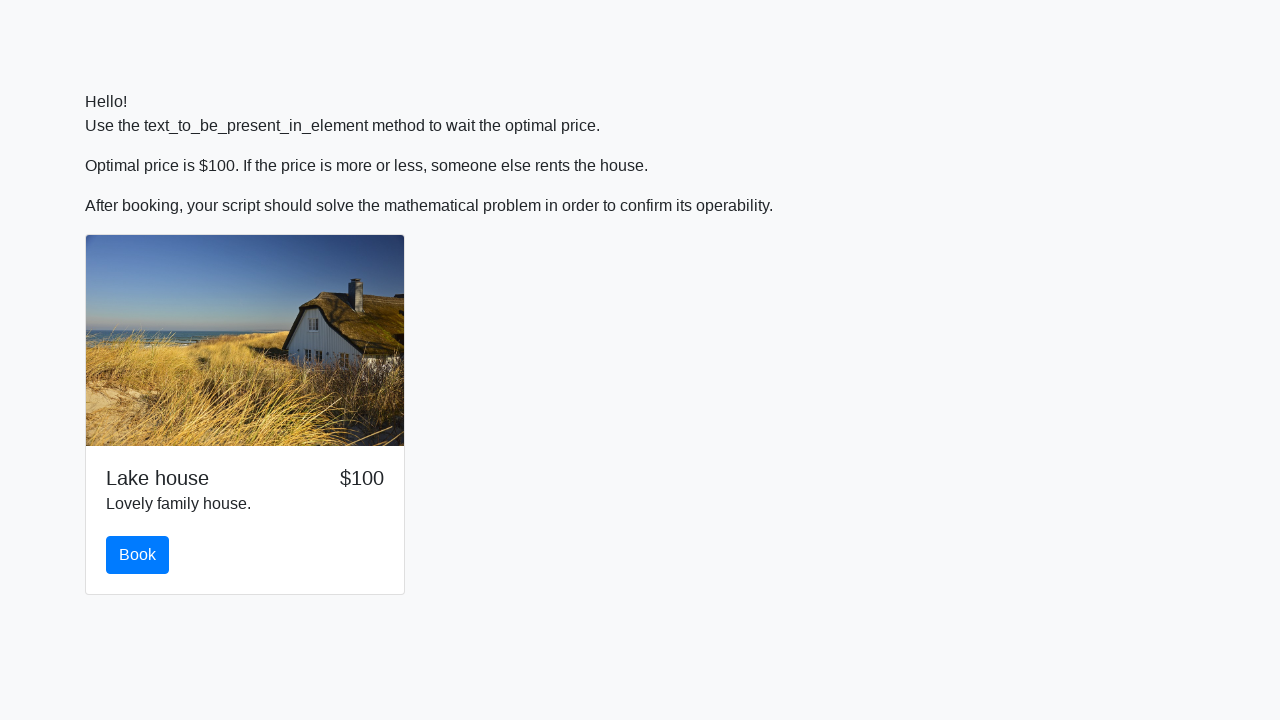

Clicked the book button at (138, 555) on #book
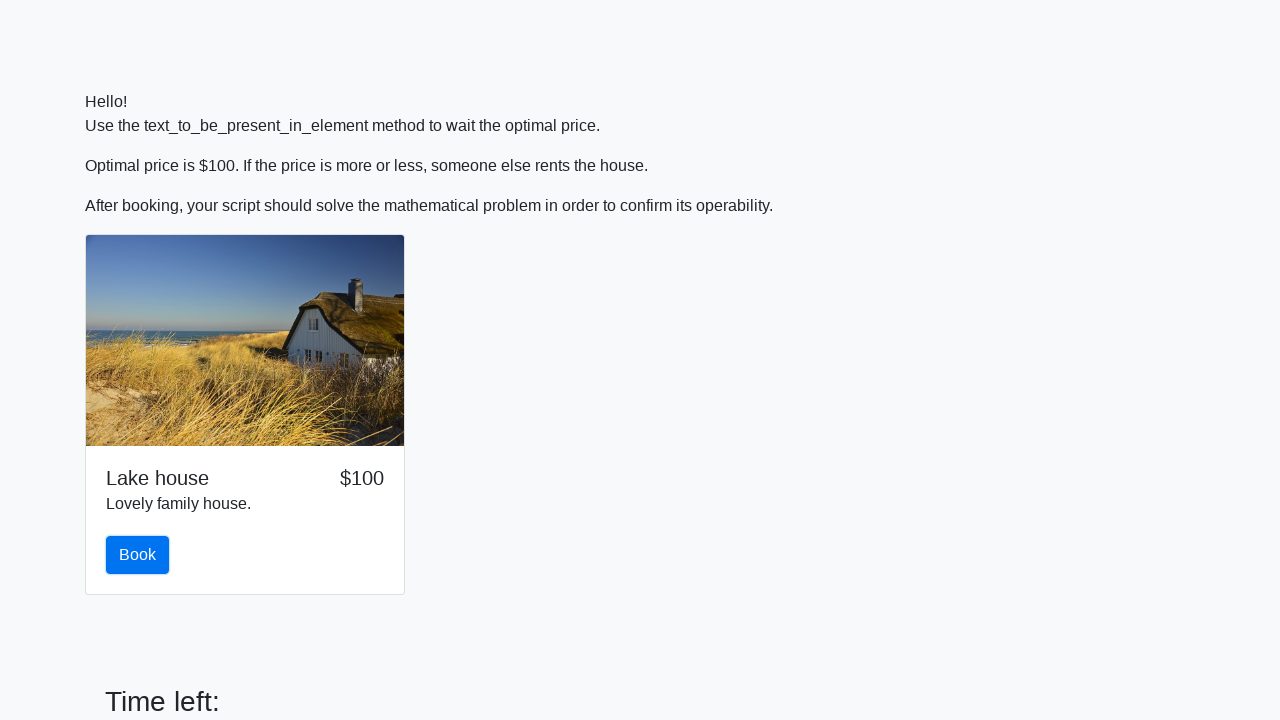

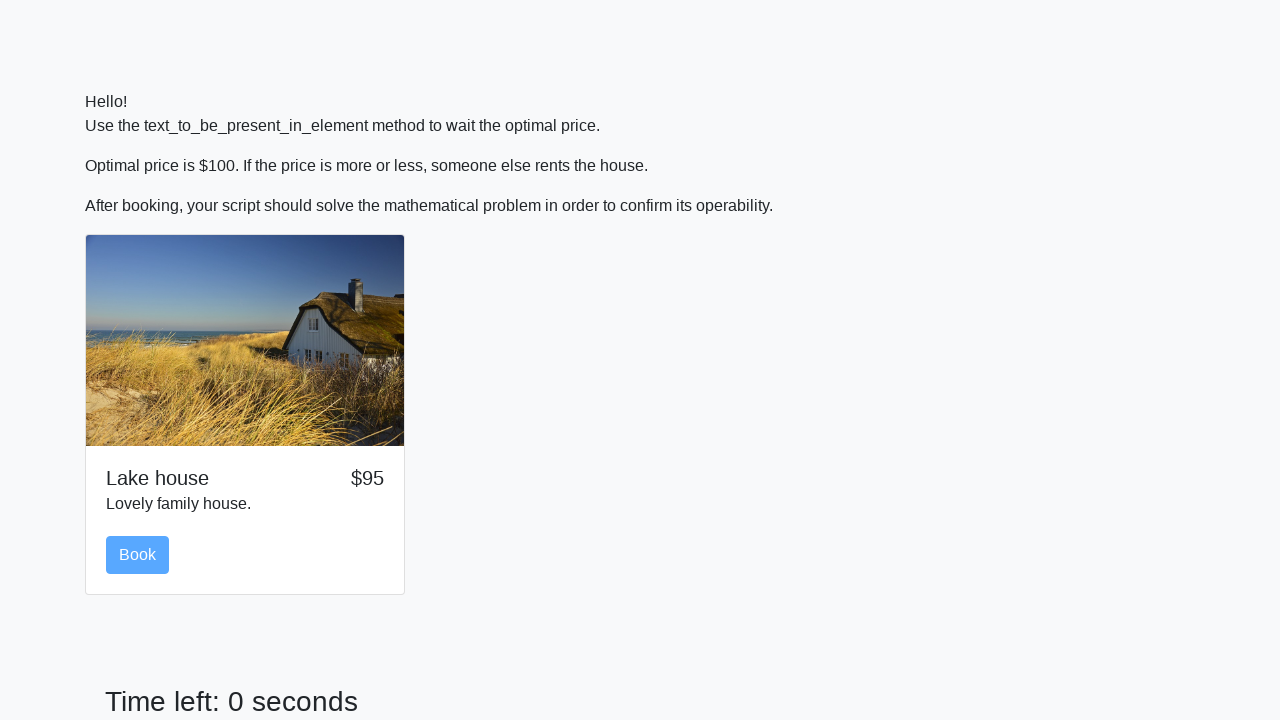